Tests marking individual items as complete by checking their checkboxes.

Starting URL: https://demo.playwright.dev/todomvc

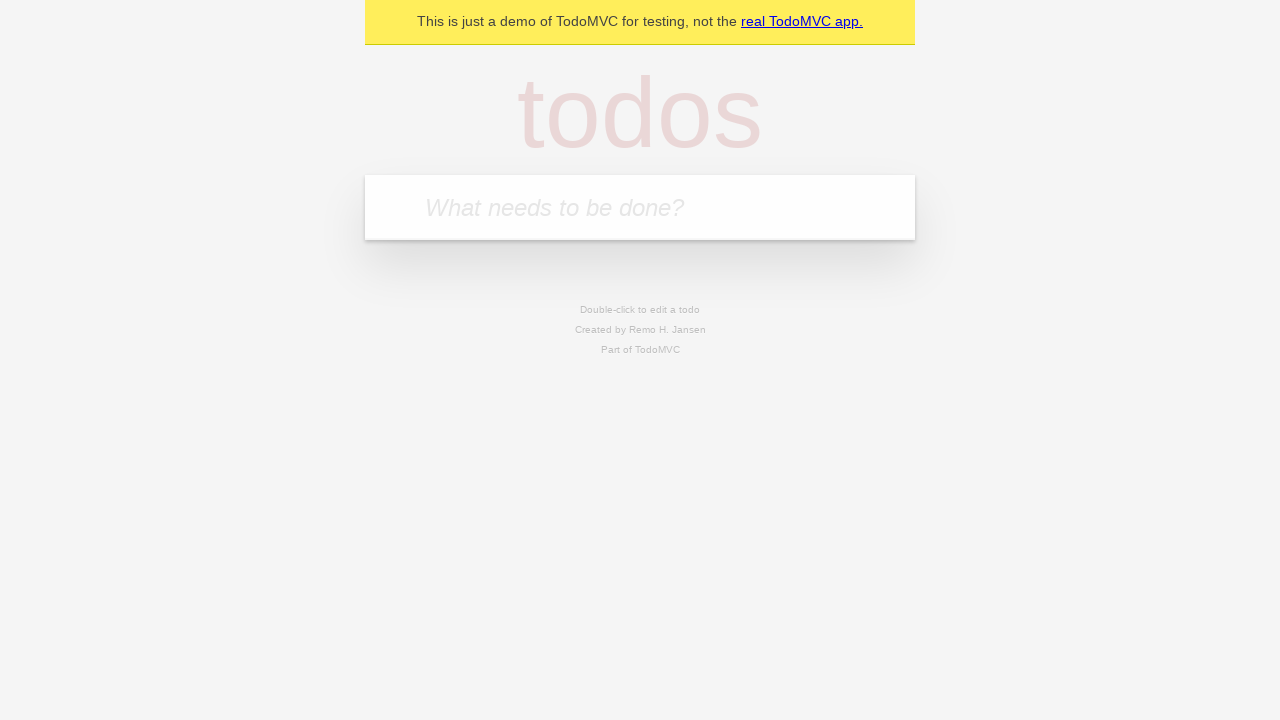

Filled input field with first item 'buy some cheese' on internal:attr=[placeholder="What needs to be done?"i]
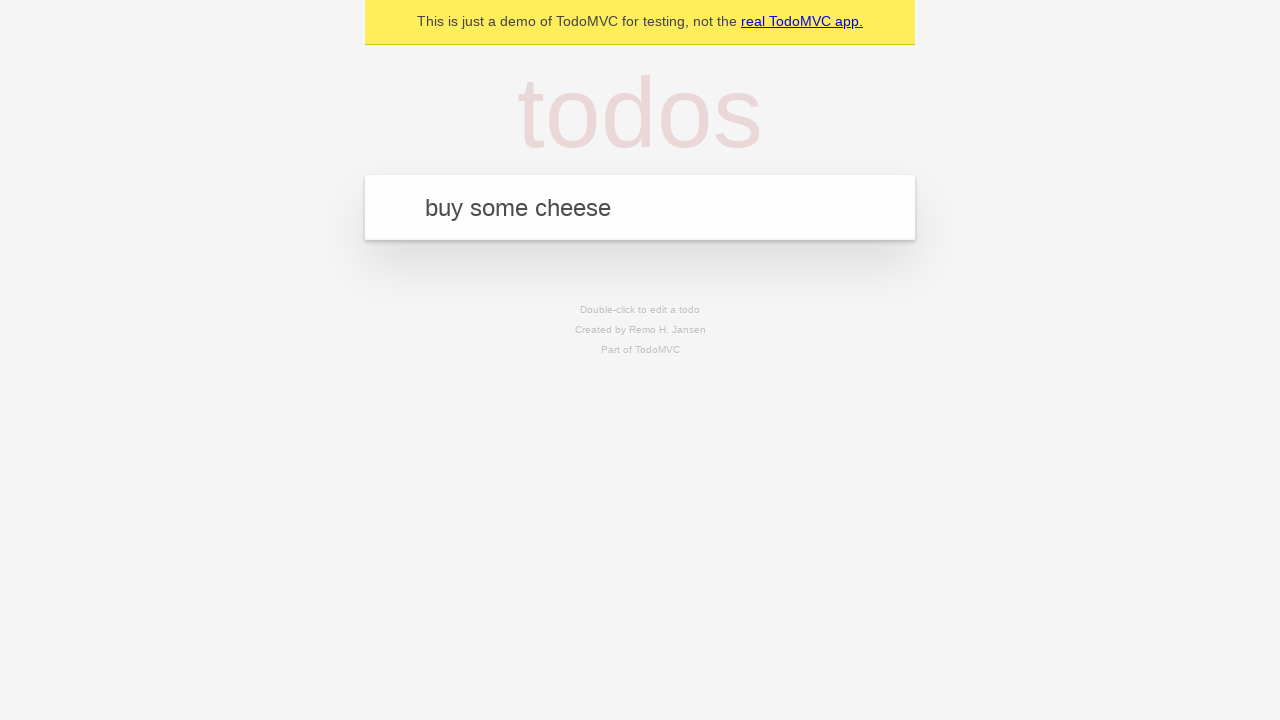

Pressed Enter to add first item on internal:attr=[placeholder="What needs to be done?"i]
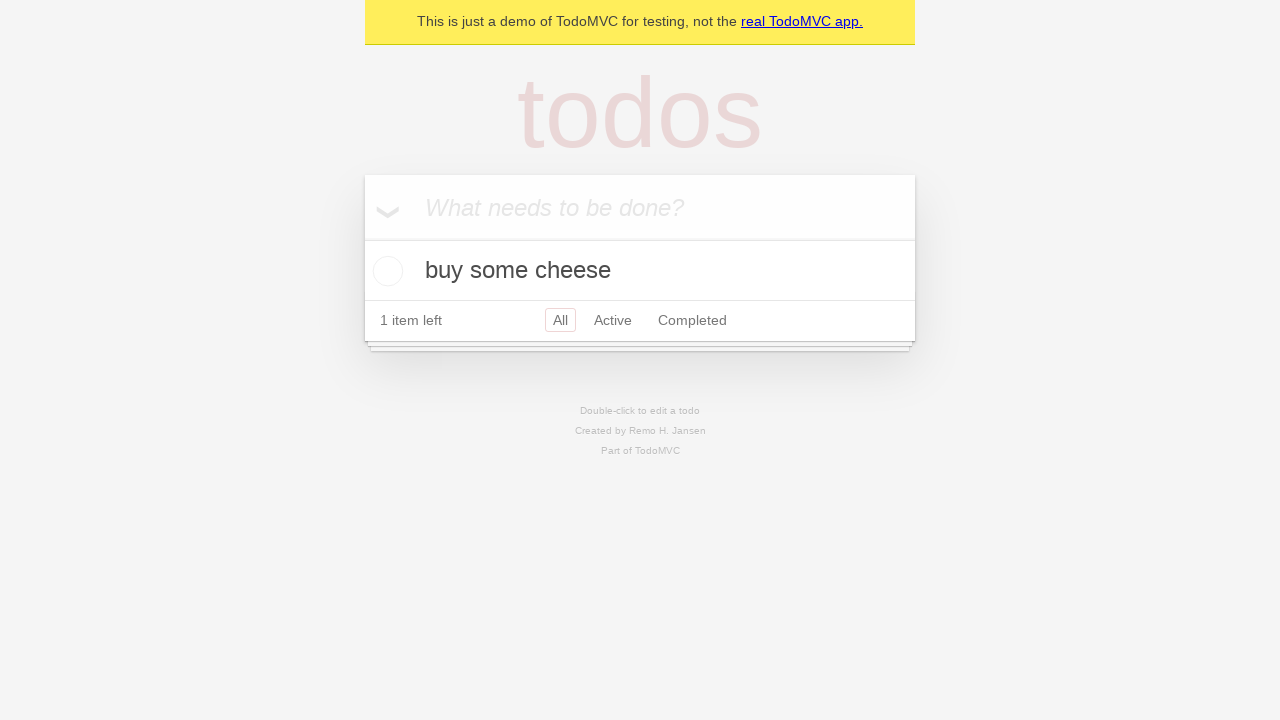

Filled input field with second item 'feed the cat' on internal:attr=[placeholder="What needs to be done?"i]
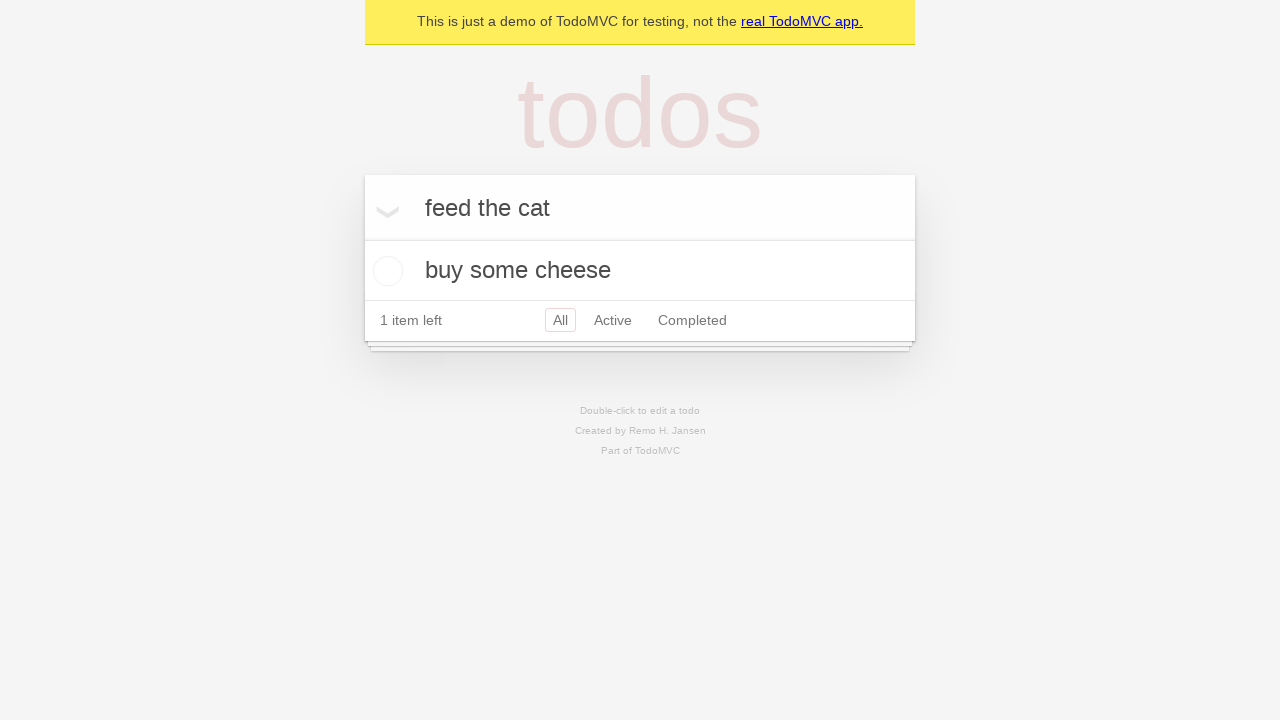

Pressed Enter to add second item on internal:attr=[placeholder="What needs to be done?"i]
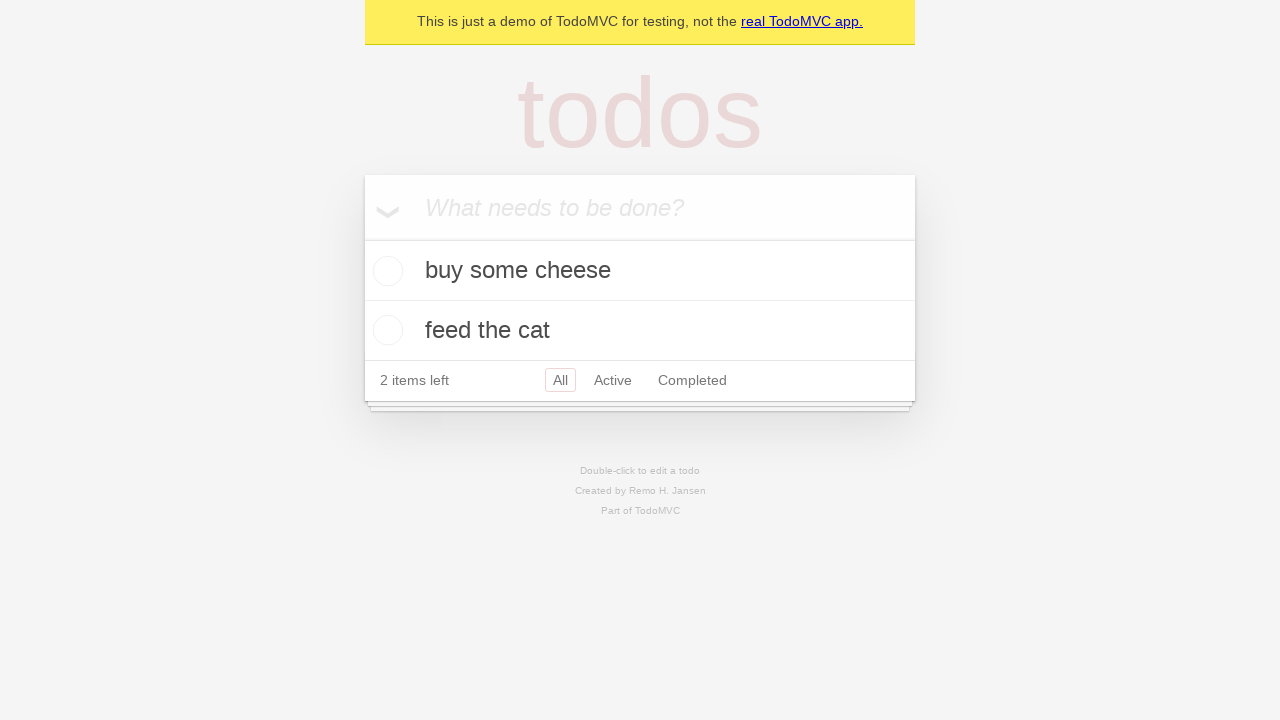

Checked checkbox for first item 'buy some cheese' at (385, 271) on internal:testid=[data-testid="todo-item"s] >> nth=0 >> internal:role=checkbox
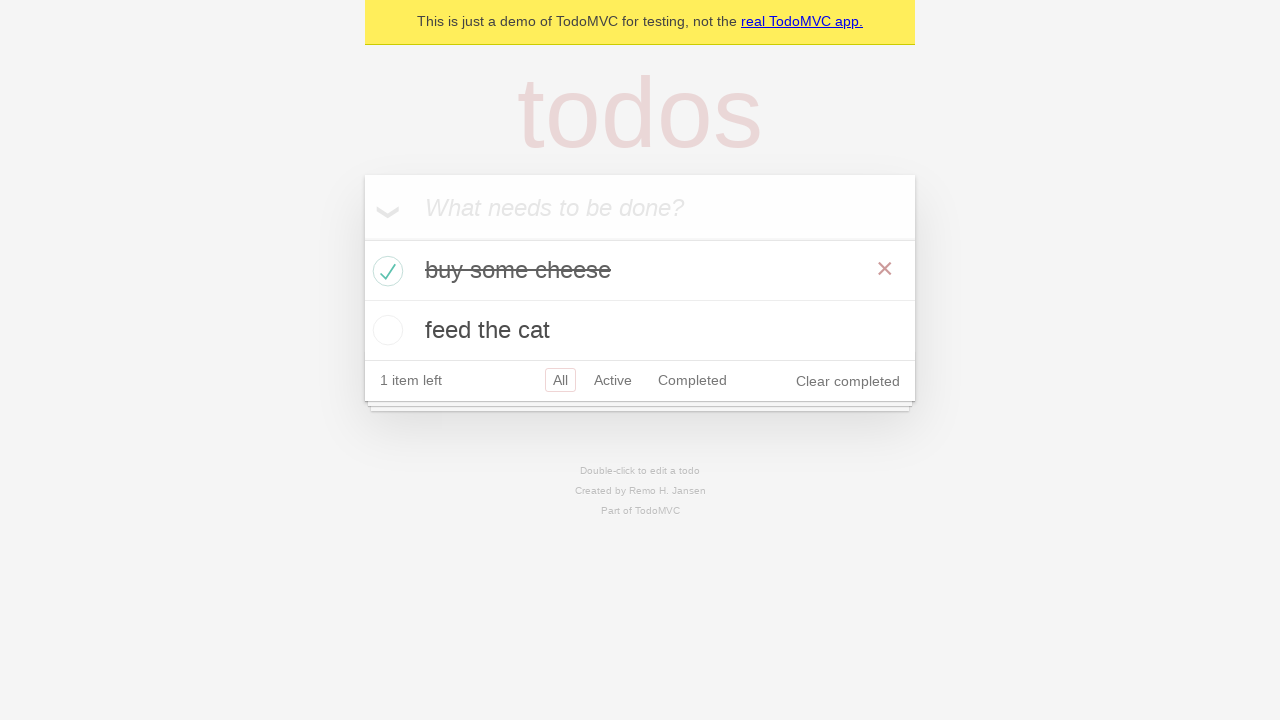

Checked checkbox for second item 'feed the cat' at (385, 330) on internal:testid=[data-testid="todo-item"s] >> nth=1 >> internal:role=checkbox
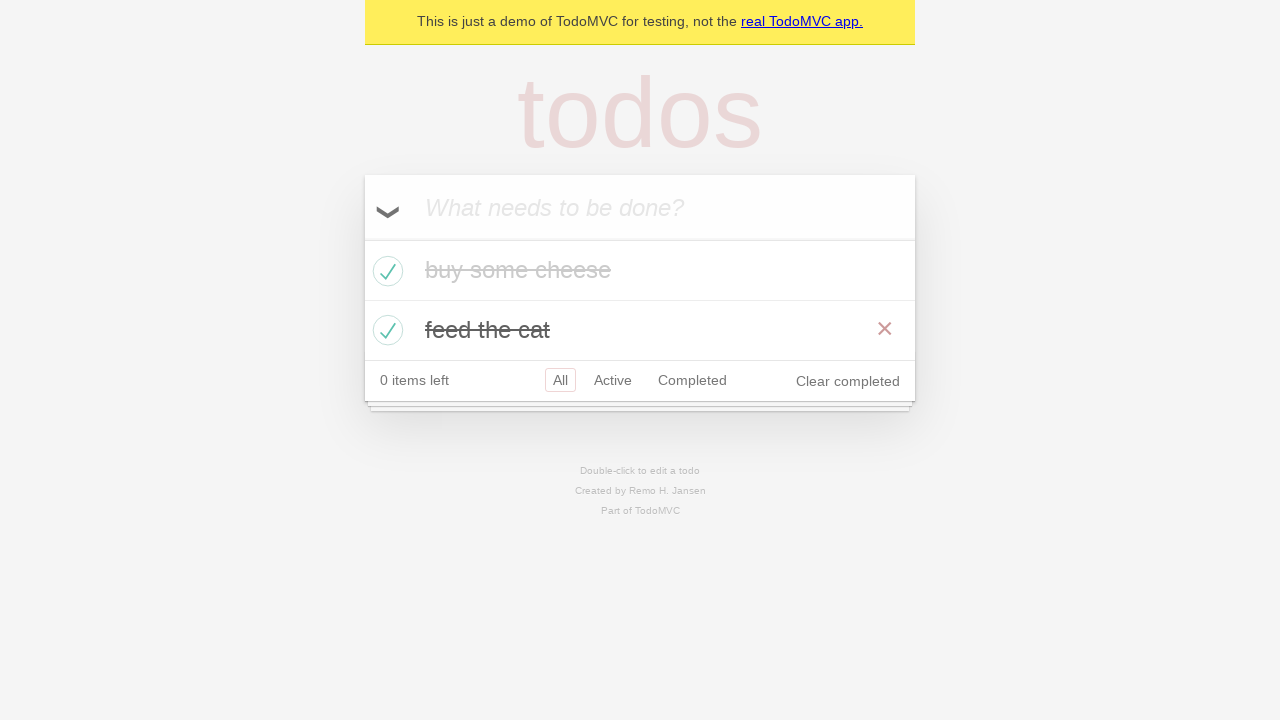

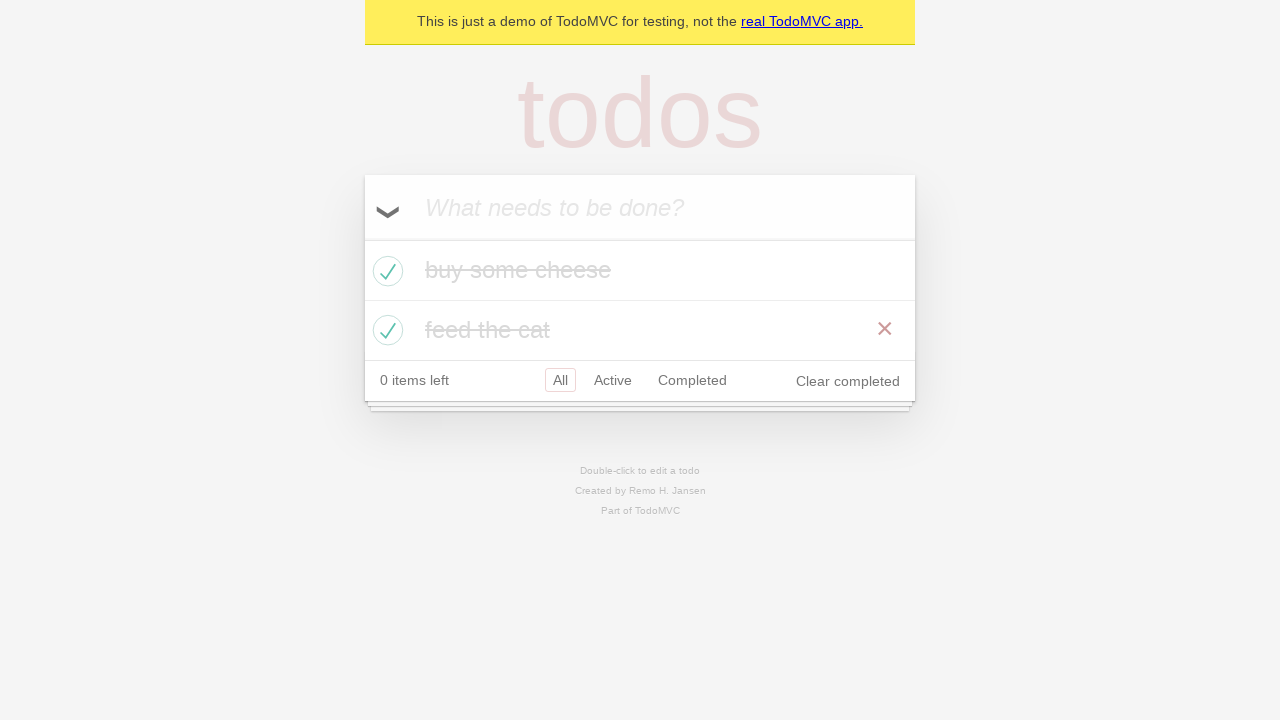